Tests table sorting functionality by selecting a dropdown value, clicking the sort header, and verifying that the table is properly sorted

Starting URL: https://rahulshettyacademy.com/seleniumPractise/#/offers

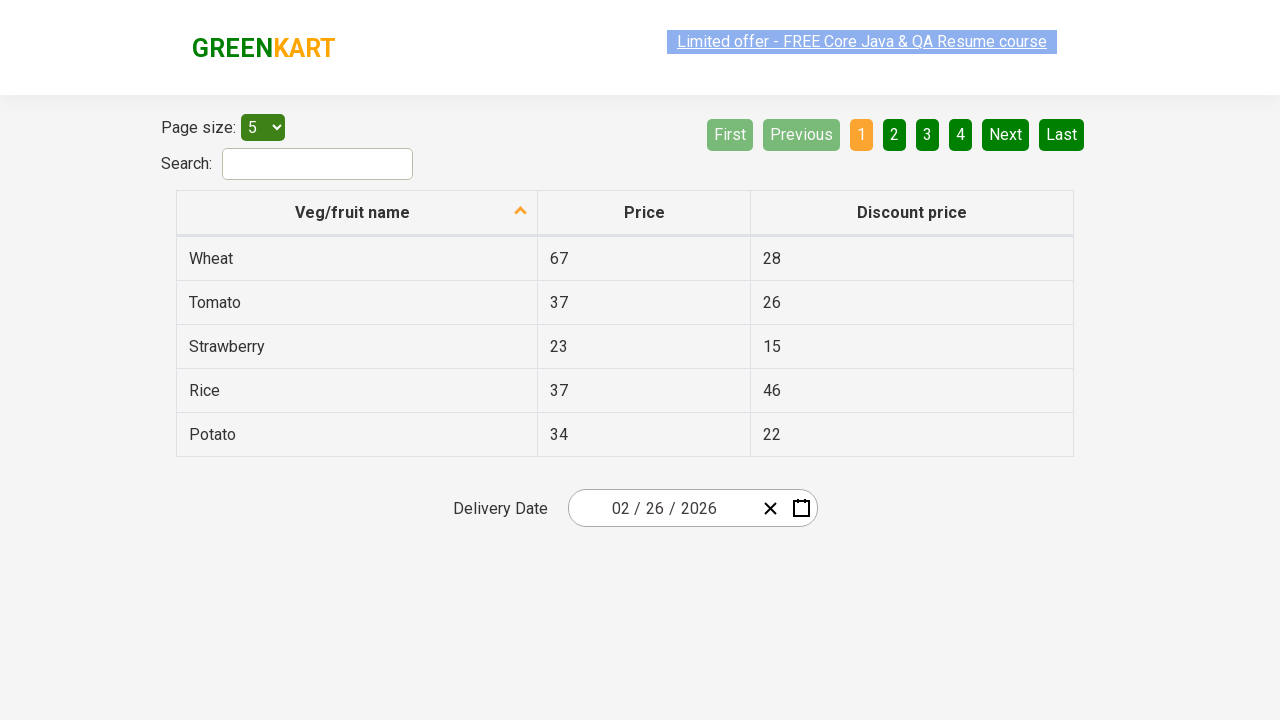

Selected '20' from page size dropdown on #page-menu
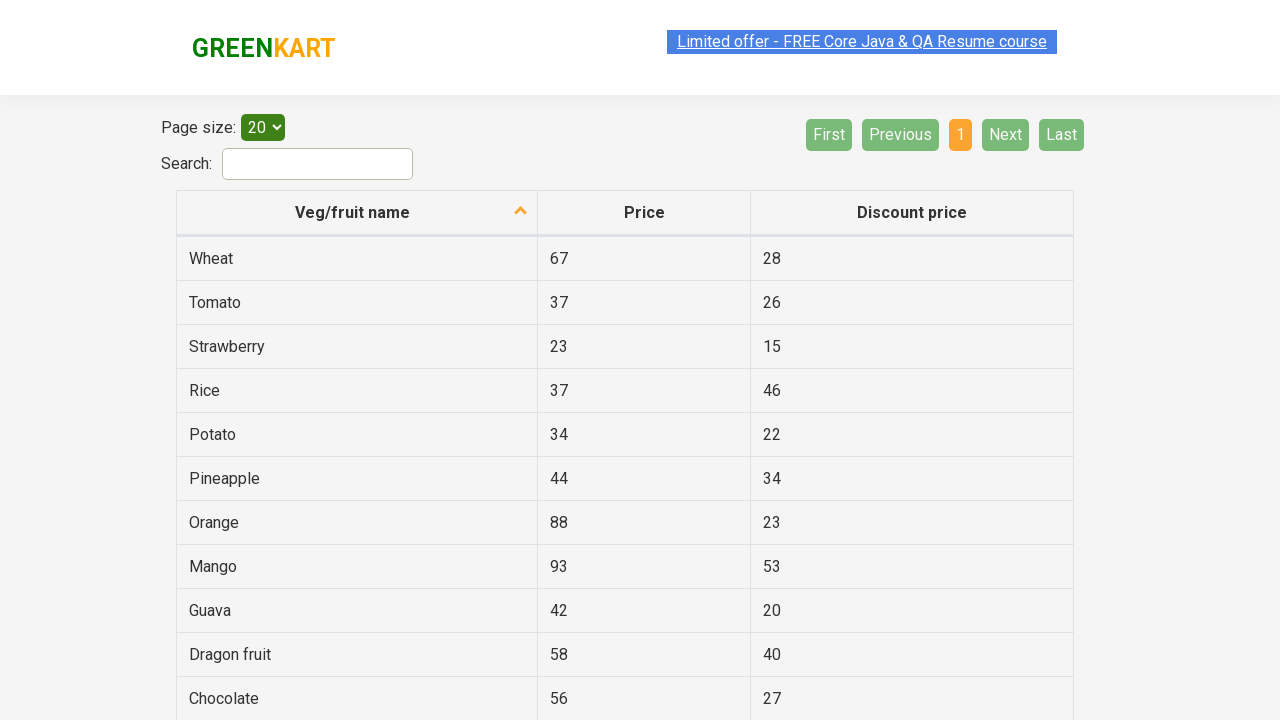

Waited 1000ms for table to update
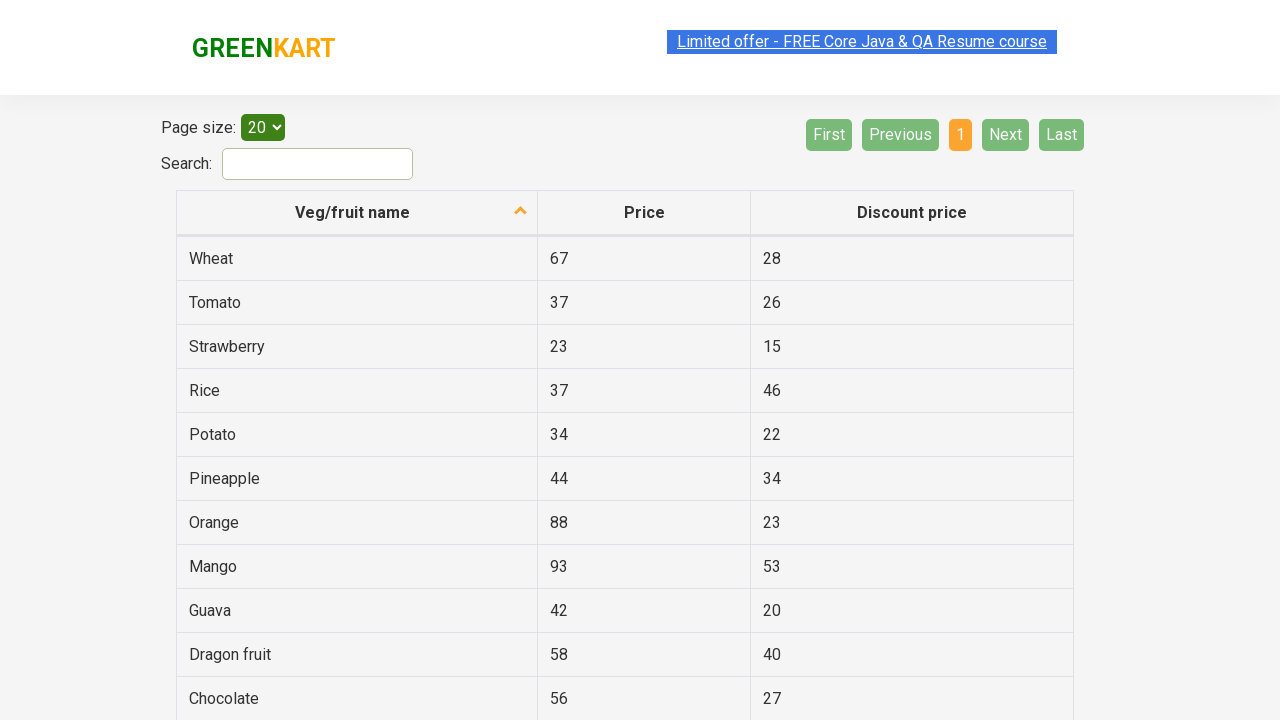

Retrieved all vegetable names before sorting
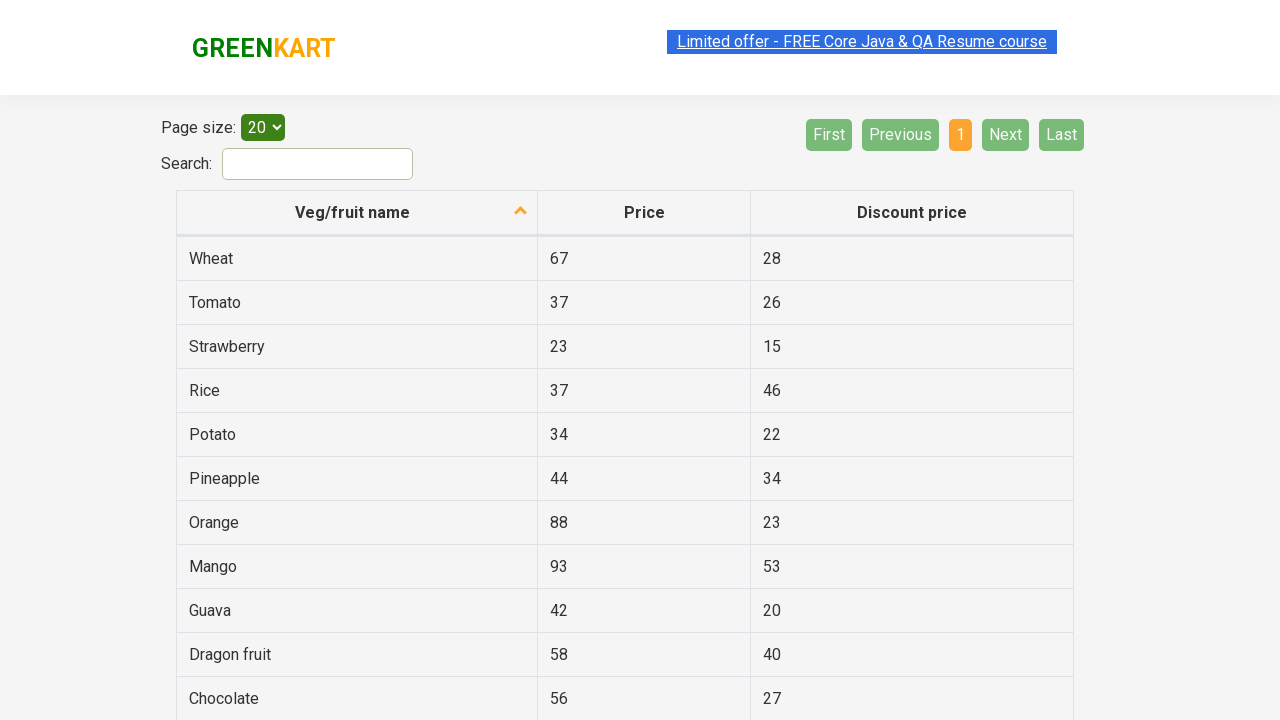

Clicked on 'Veg/fruit name' column header to sort at (353, 212) on xpath=//span[contains(text(),'Veg/fruit name')]
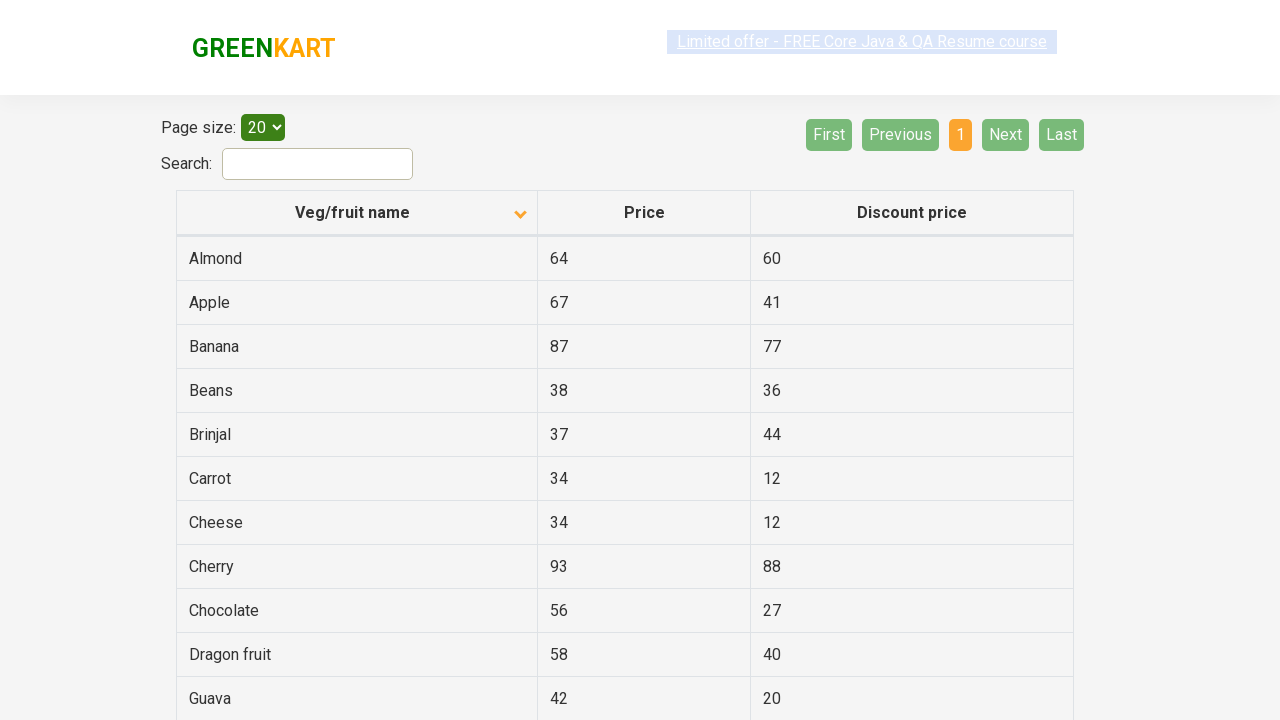

Waited 1000ms for sorting to complete
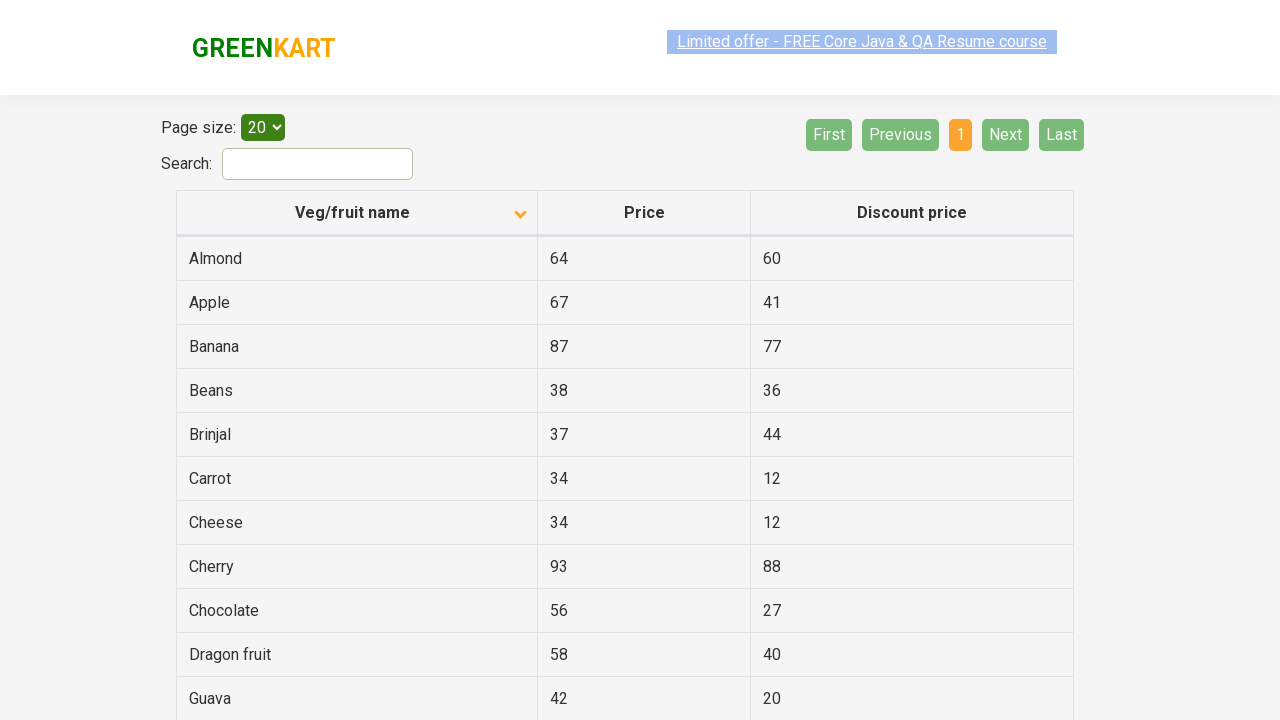

Retrieved all vegetable names after sorting
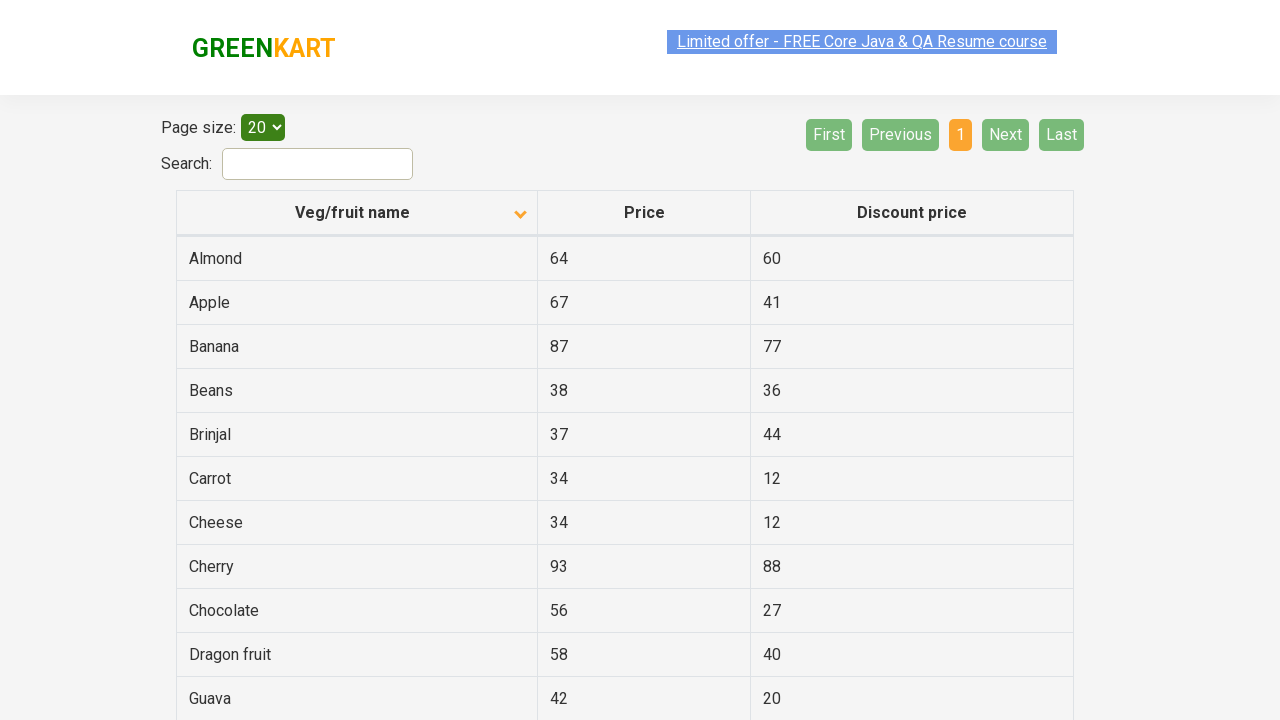

Generated sorted reference list from original data
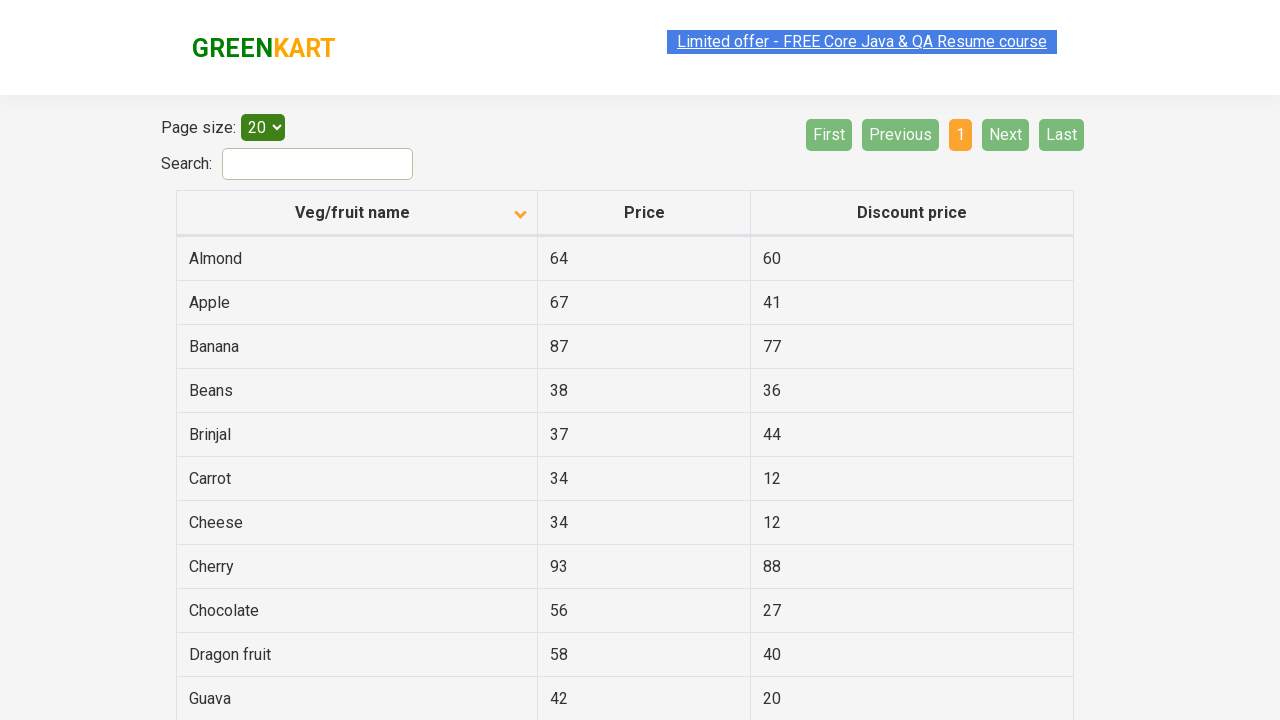

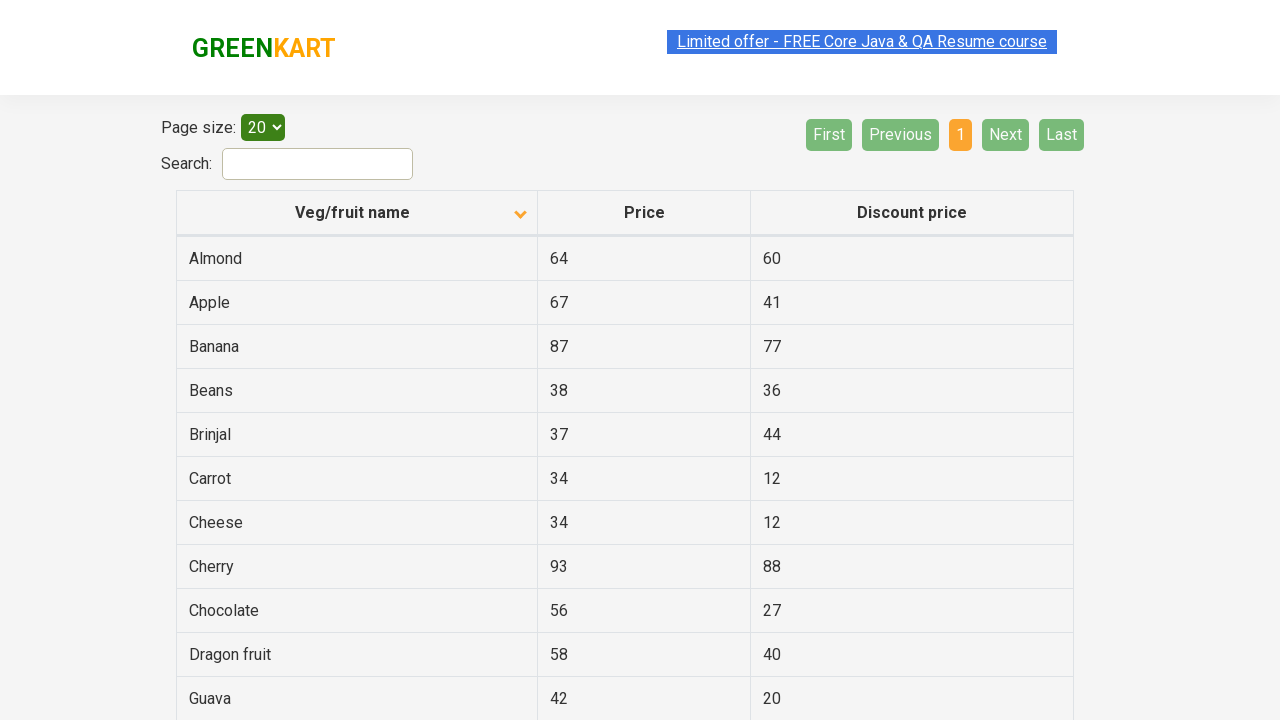